Opens the Flinders University homepage and verifies it loads successfully.

Starting URL: http://www.flinders.edu.au

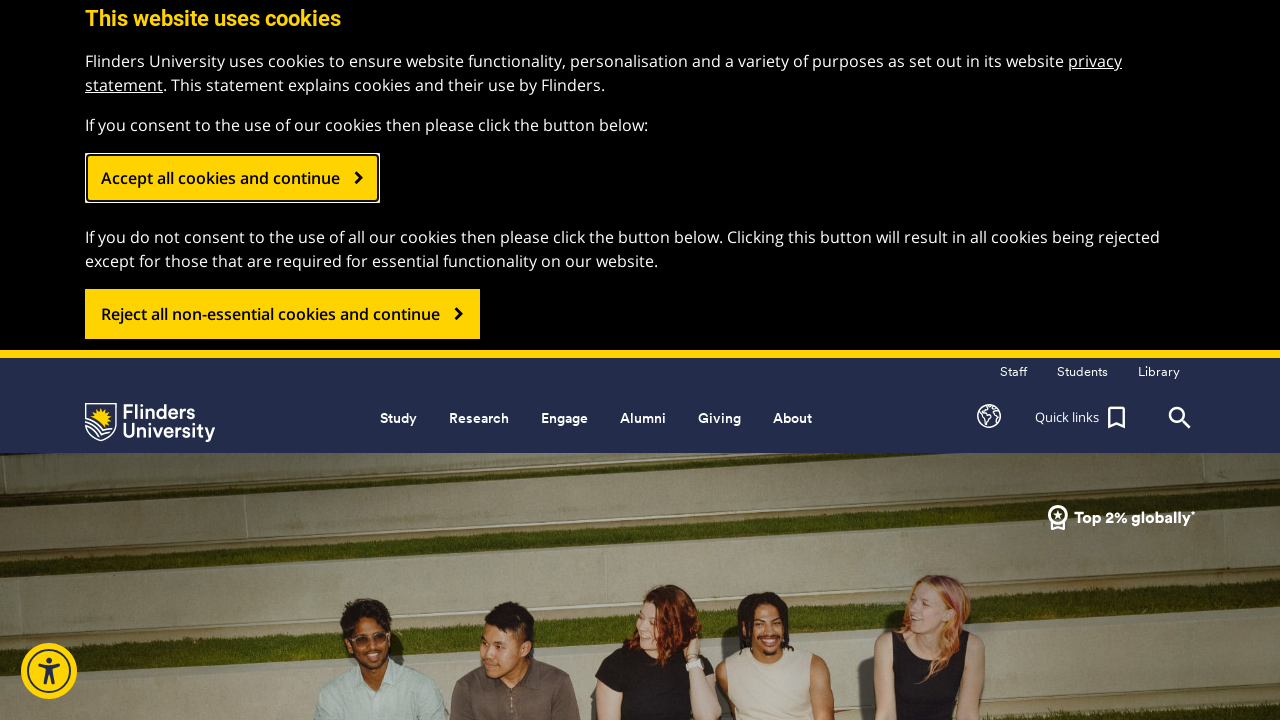

Navigated to Flinders University homepage
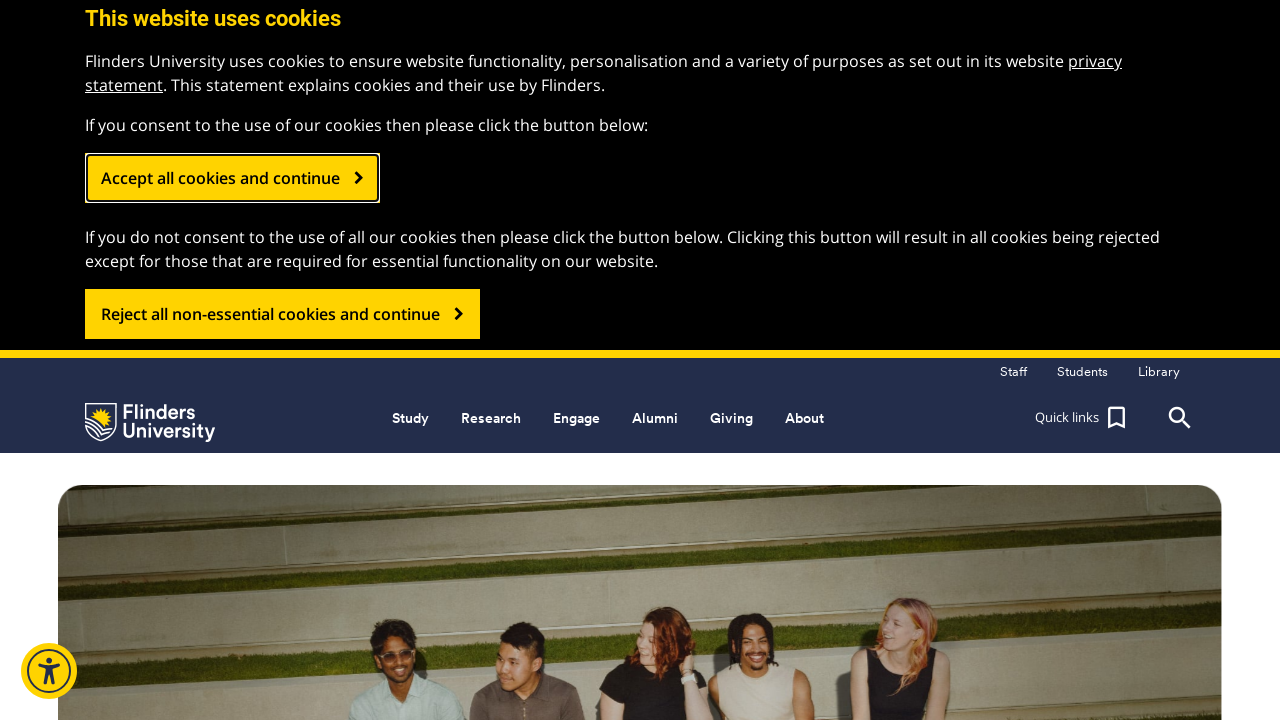

Page DOM content loaded
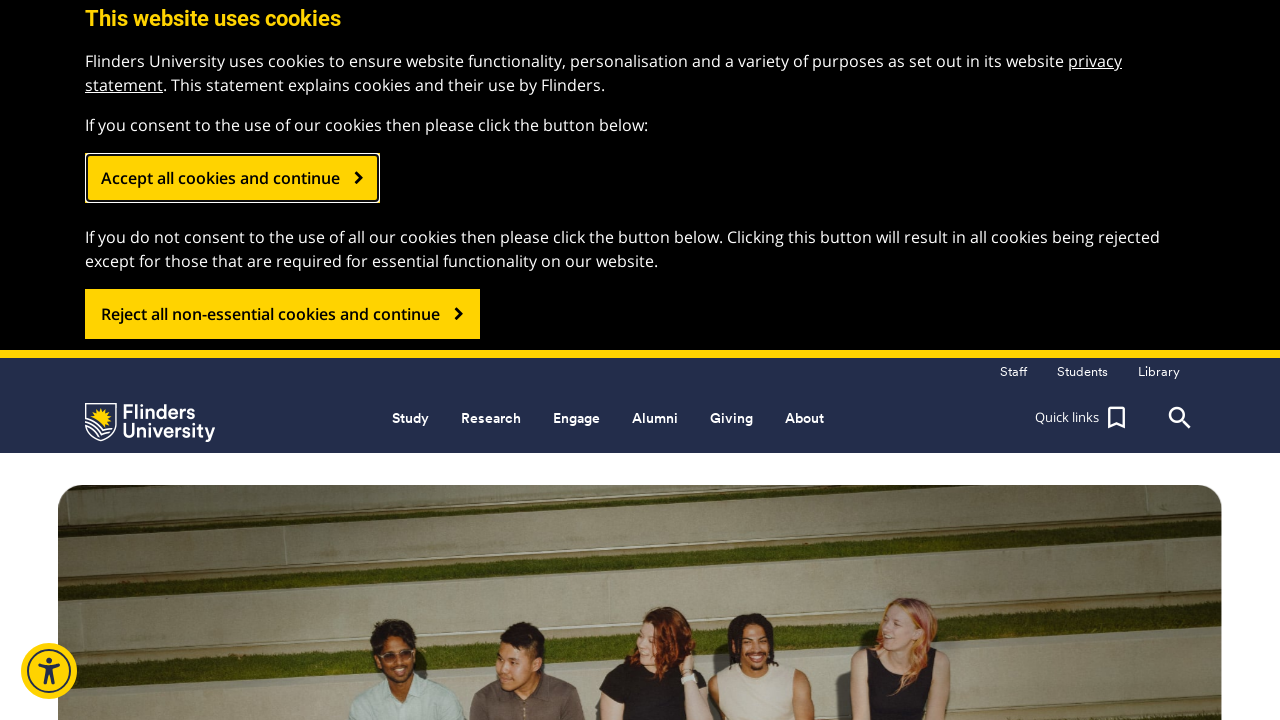

Body element is present - homepage loaded successfully
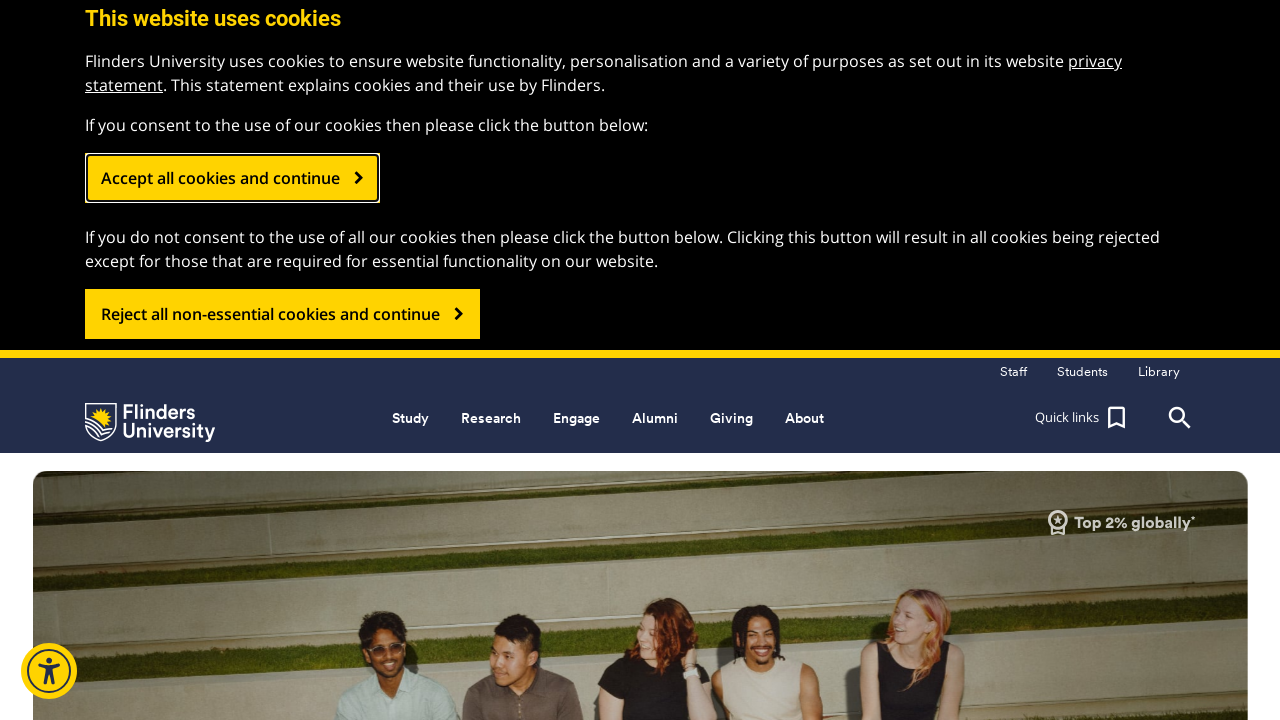

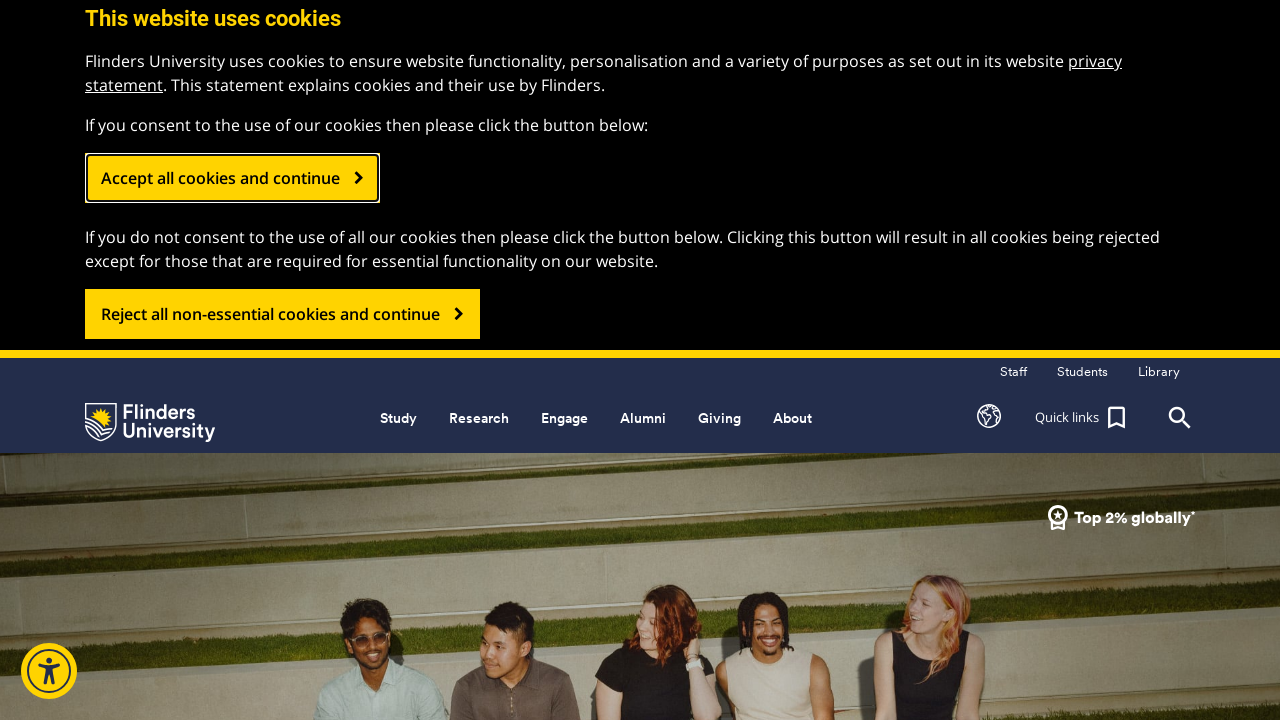